Tests the predicted text feature in a text area by typing partial text, pressing Tab to accept the prediction, and verifying the completed text appears.

Starting URL: https://docs.webforj.com/webforj/textareapredictedtext?

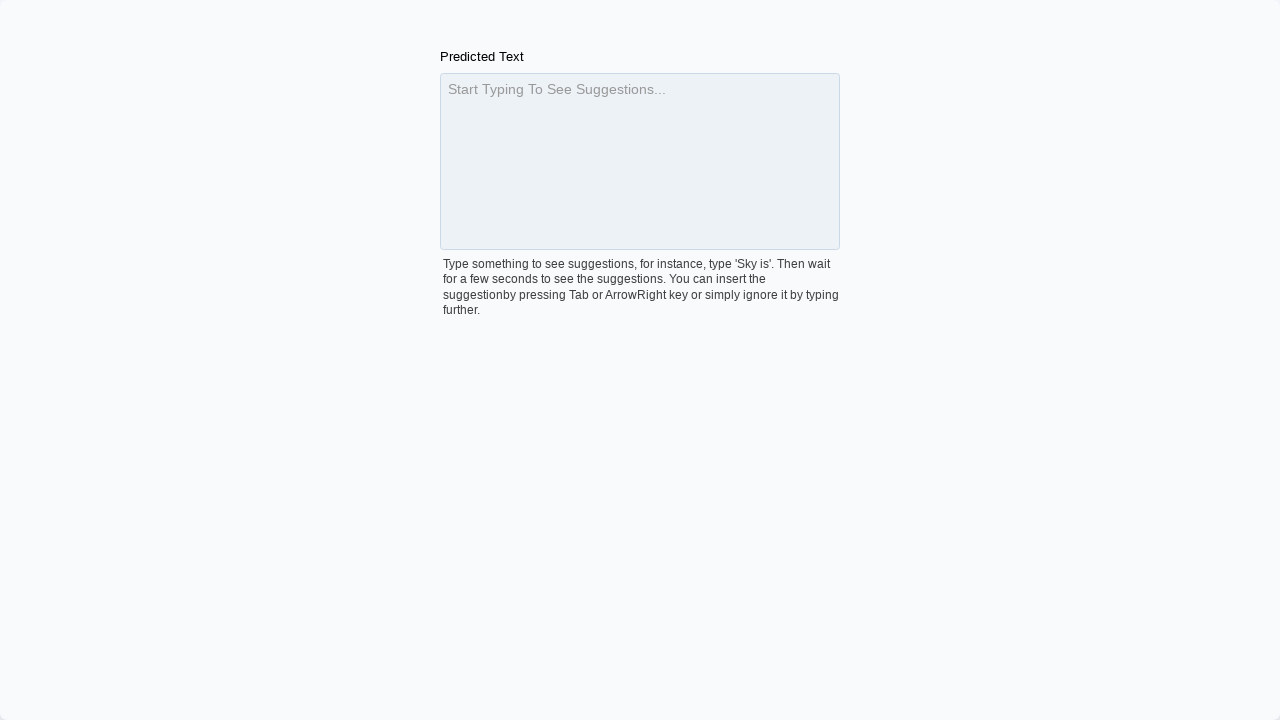

Filled textarea with partial text 'Sky is' to trigger prediction on textarea
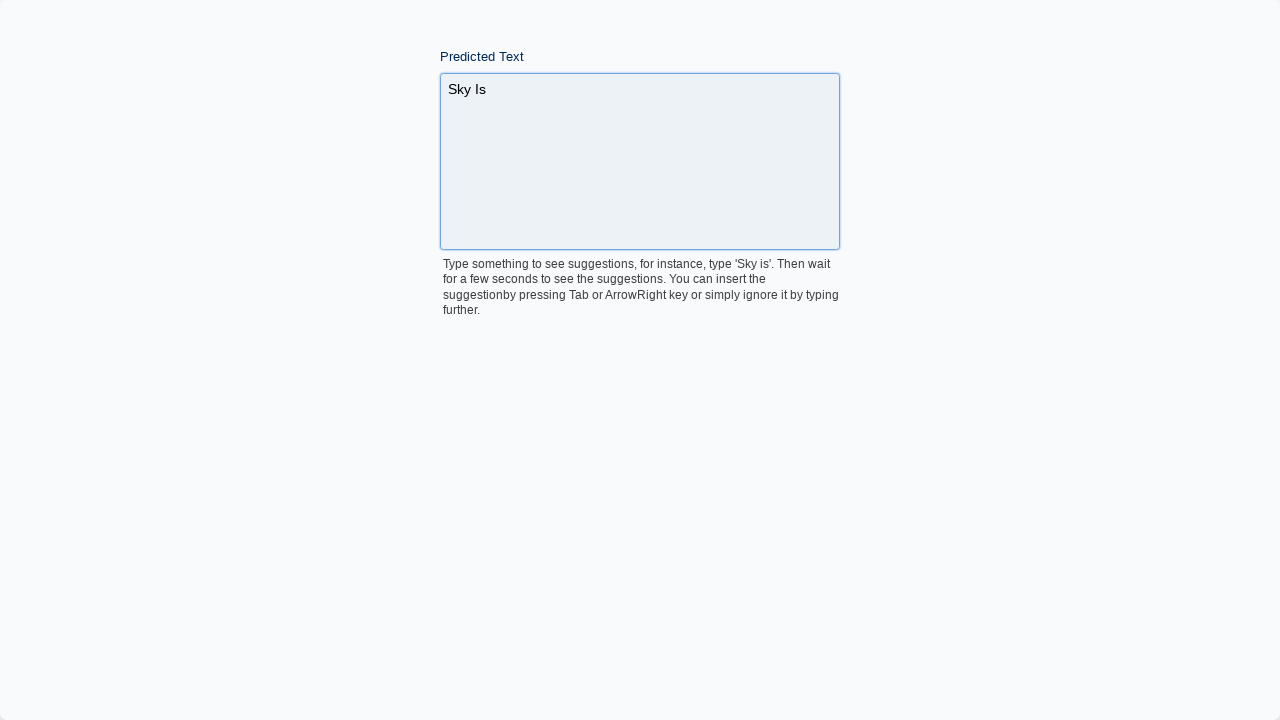

Waited 3 seconds for predicted text to appear
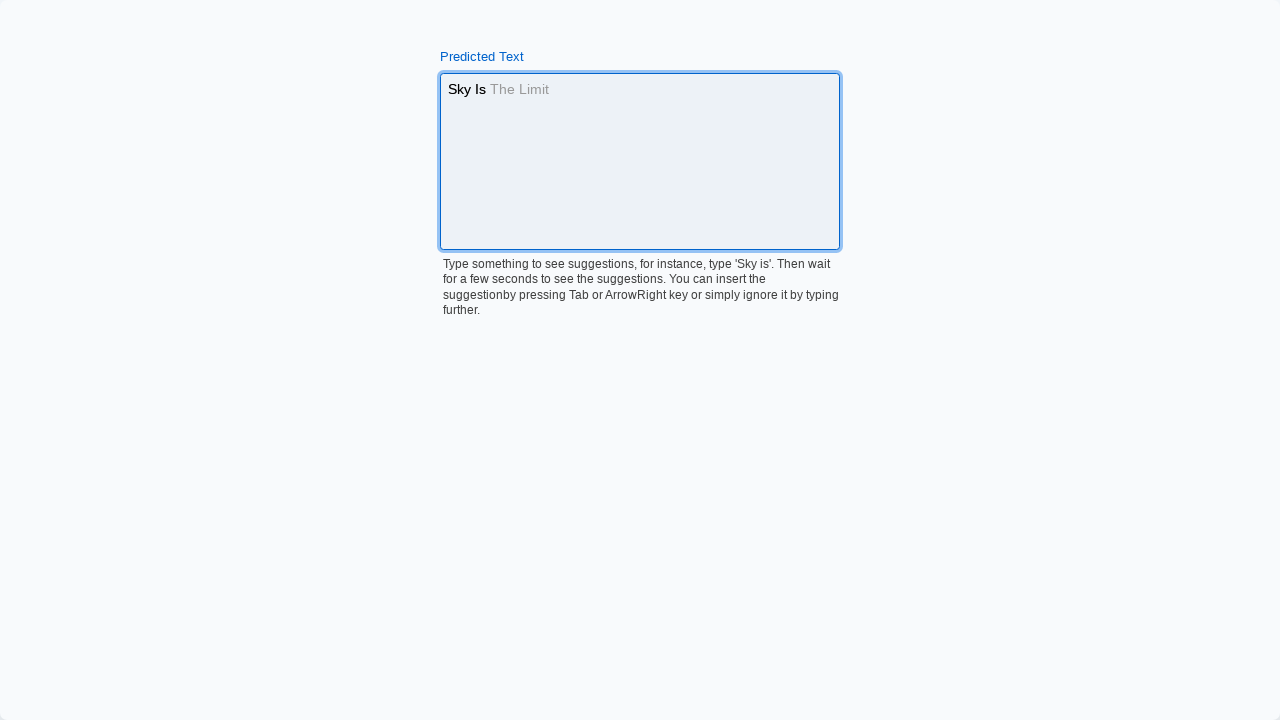

Pressed Tab to accept the predicted text
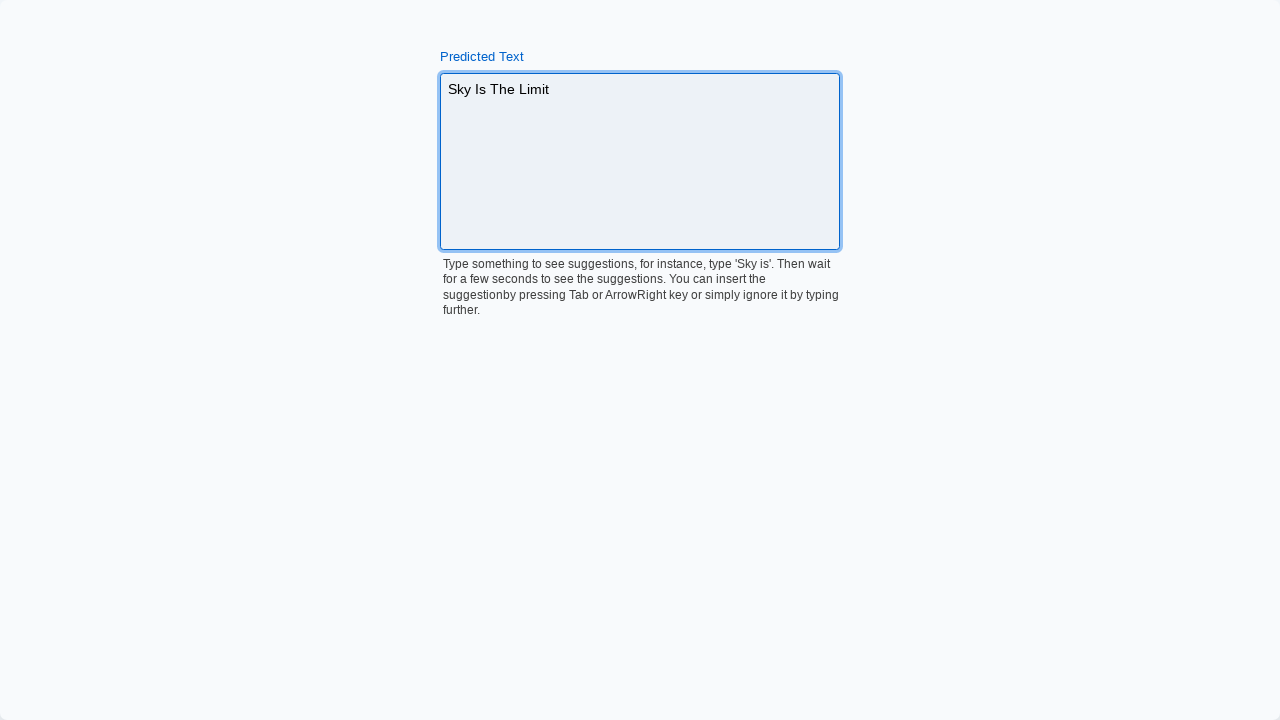

Verified textarea contains completed predicted text 'Sky is the limit'
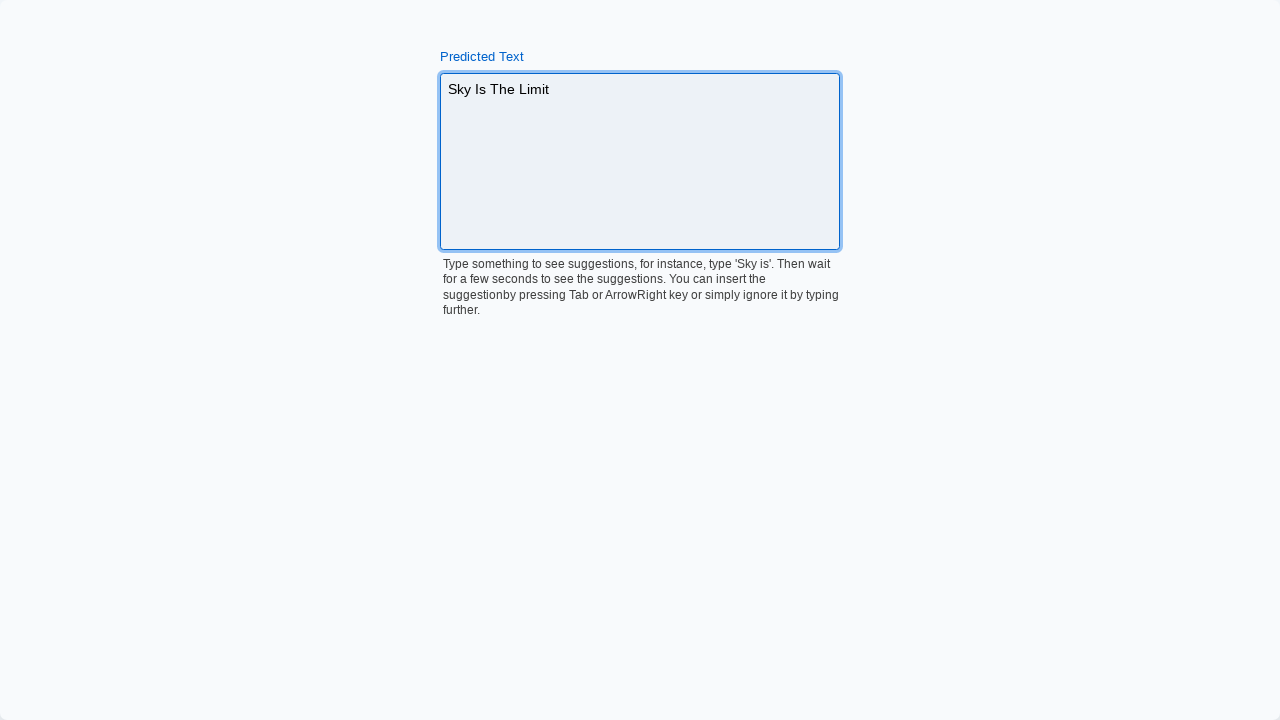

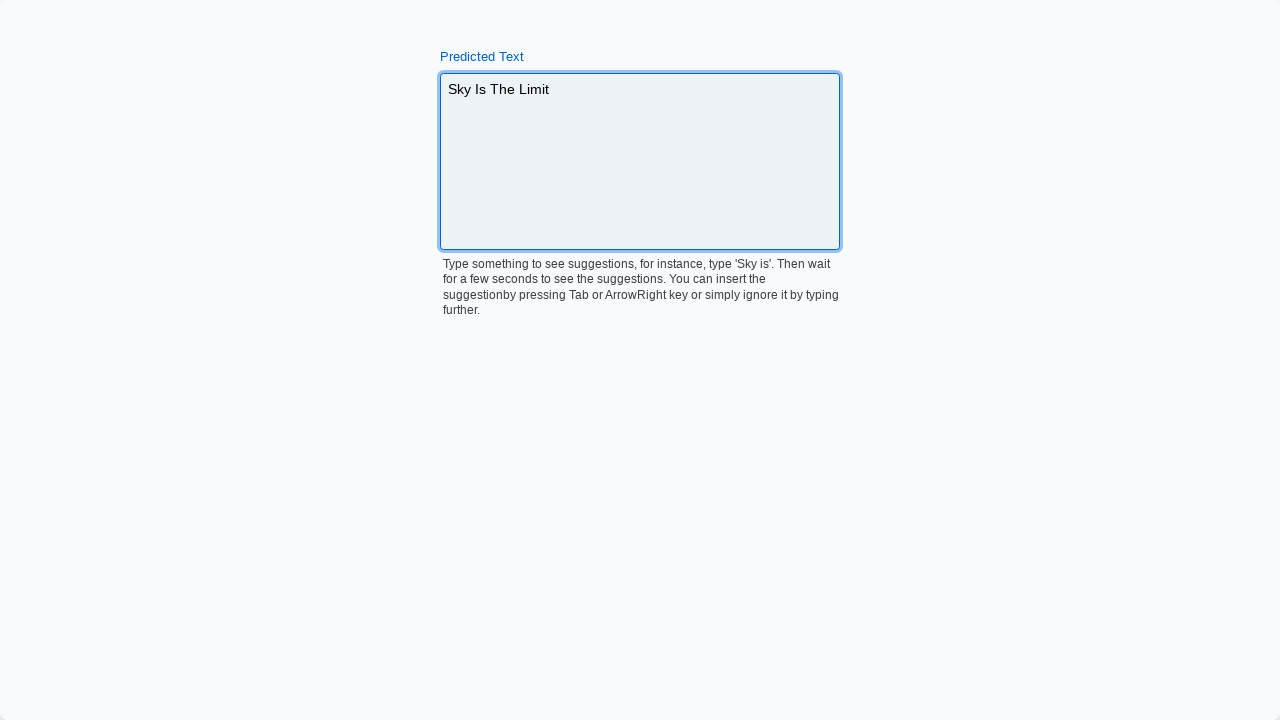